Navigates to Apple website, clicks on iPhone link, and verifies that links are present on the page

Starting URL: https://www.apple.com

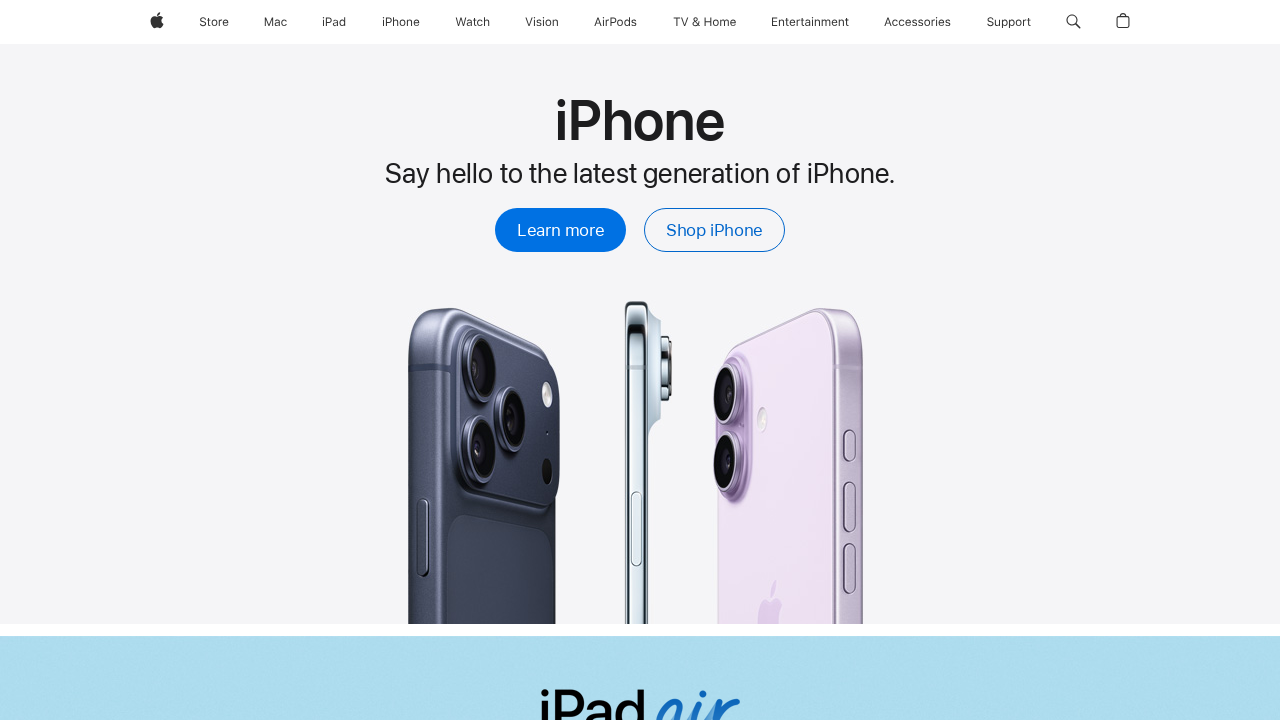

Clicked on iPhone link at (401, 22) on xpath=//span[.='iPhone']/..
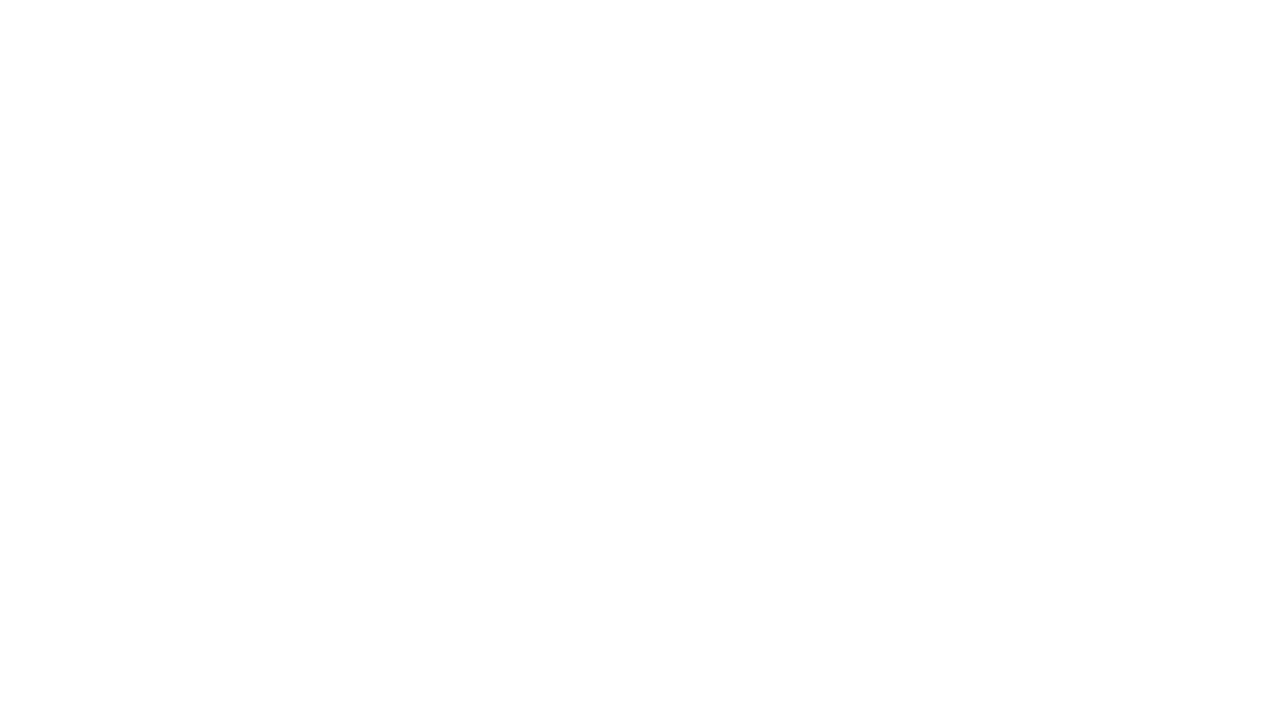

Waited for page to reach networkidle state
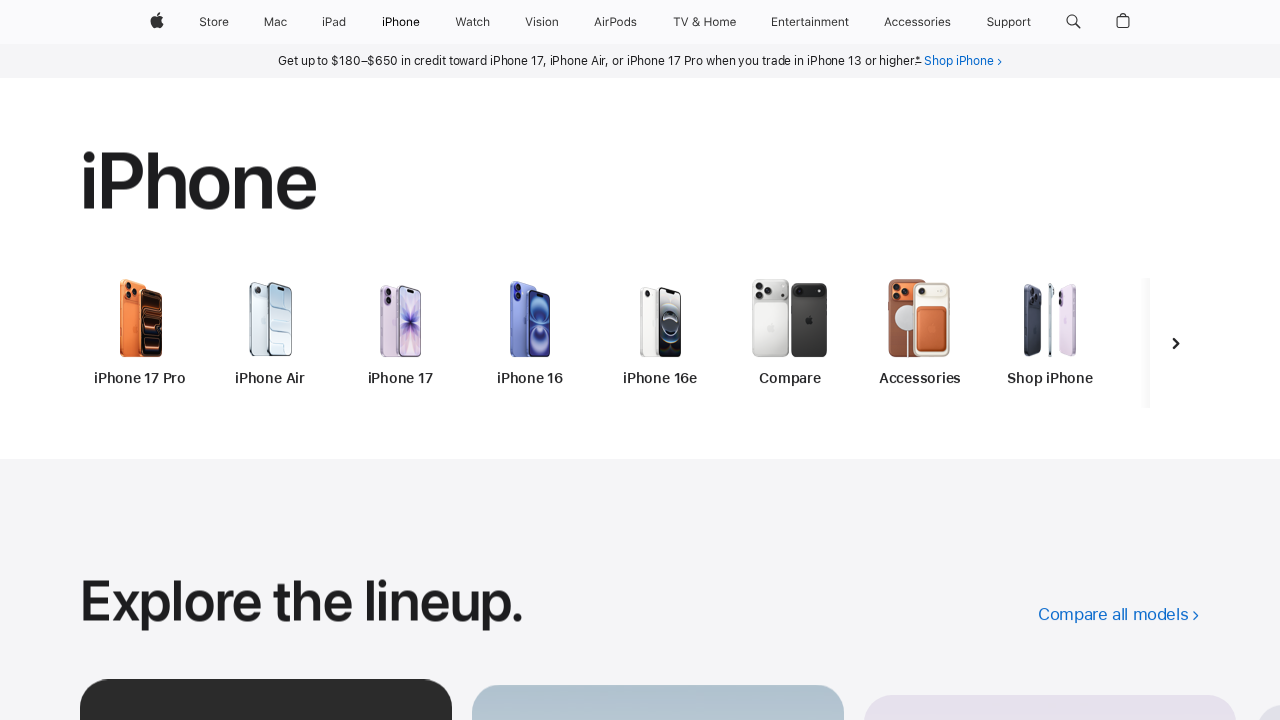

Verified that links are present on the page
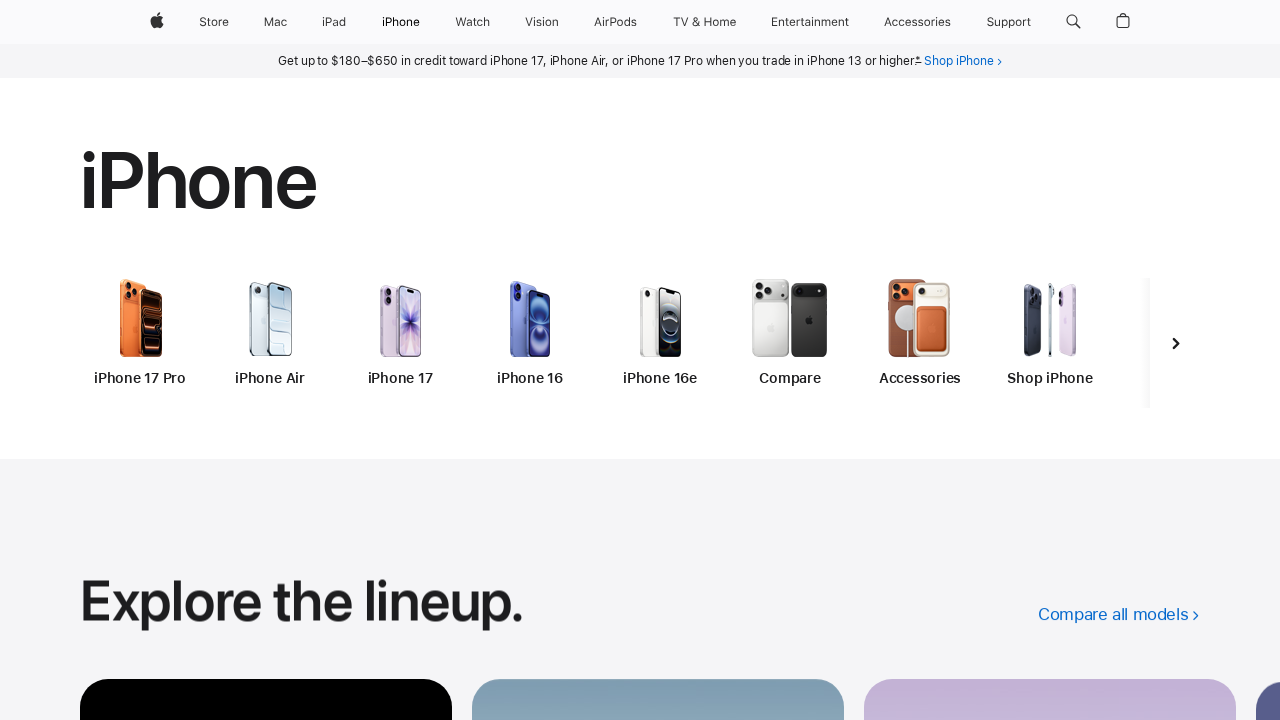

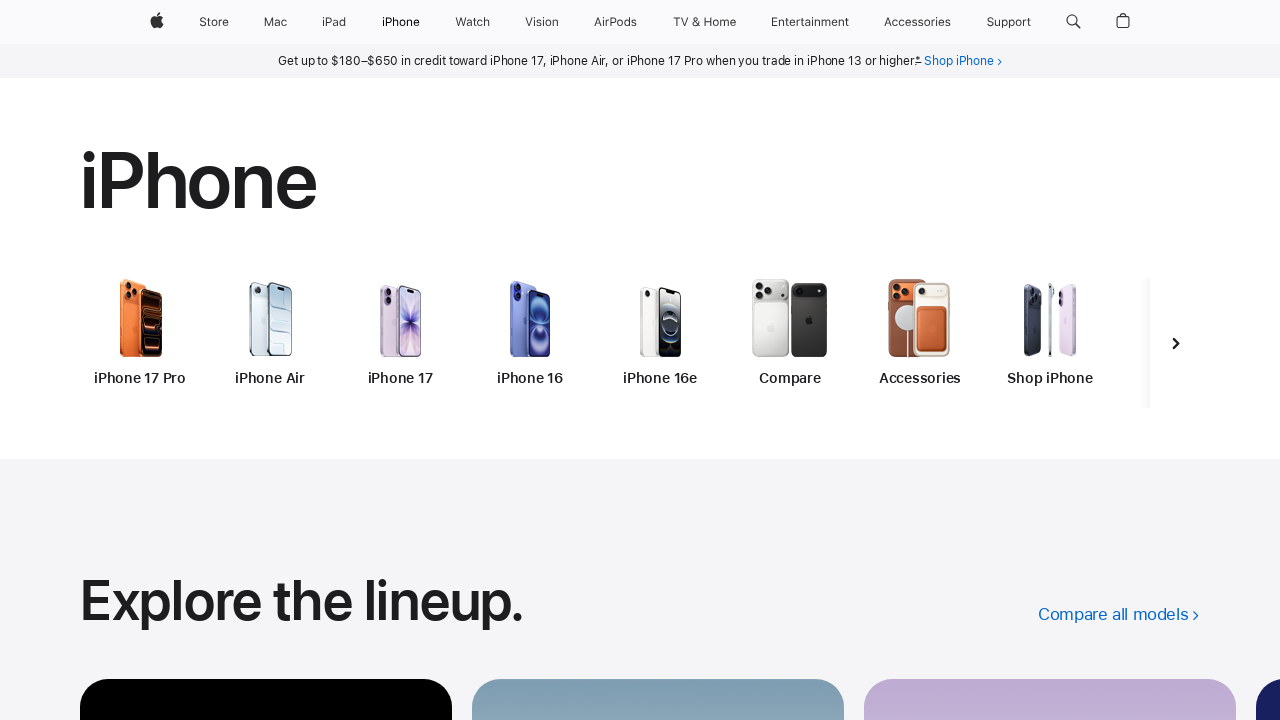